Navigates to the Formy project homepage and clicks on the 'Complete Web Form' link to access the form page

Starting URL: https://formy-project.herokuapp.com/

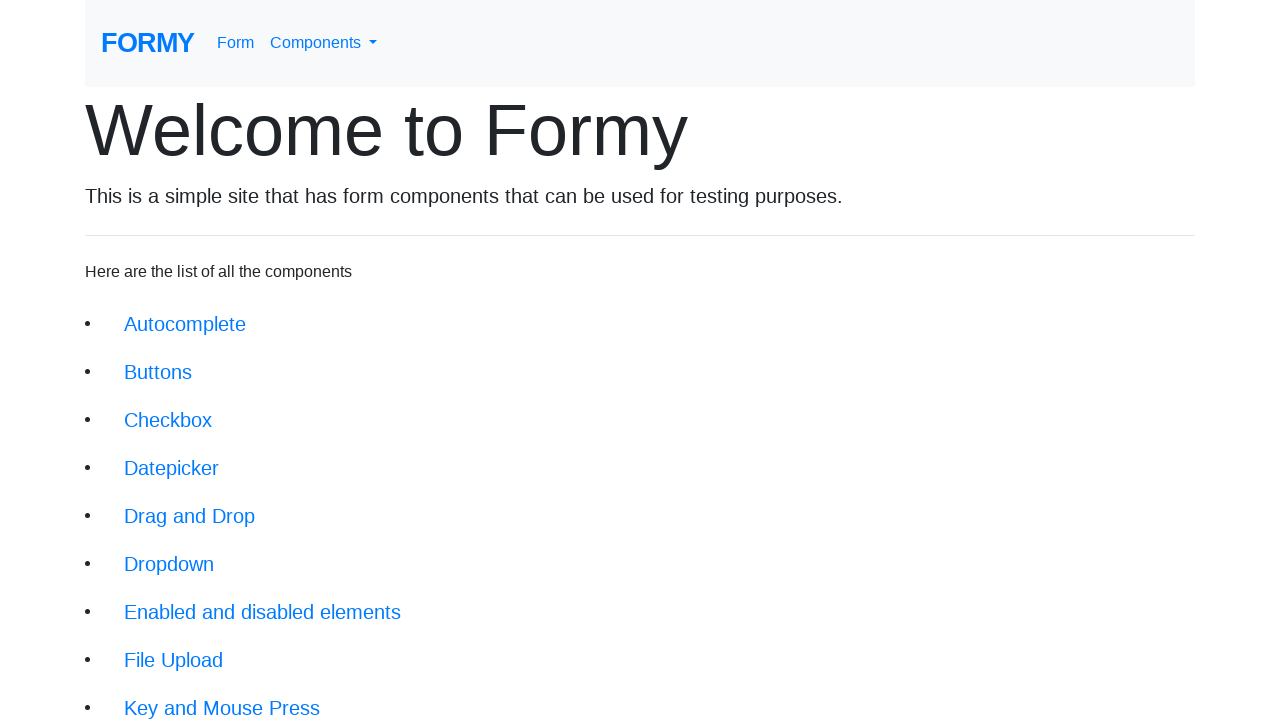

Navigated to Formy project homepage
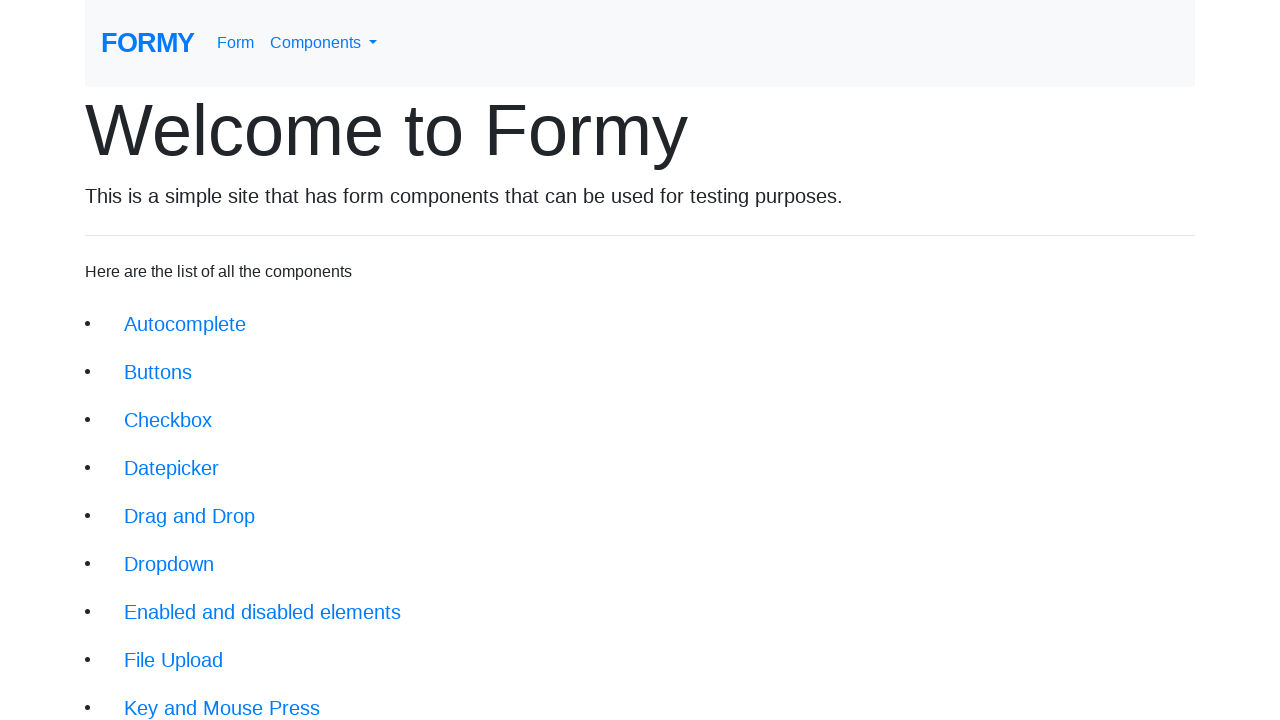

Clicked on 'Complete Web Form' link to access the form page at (216, 696) on xpath=//div/li//a[text()='Complete Web Form']
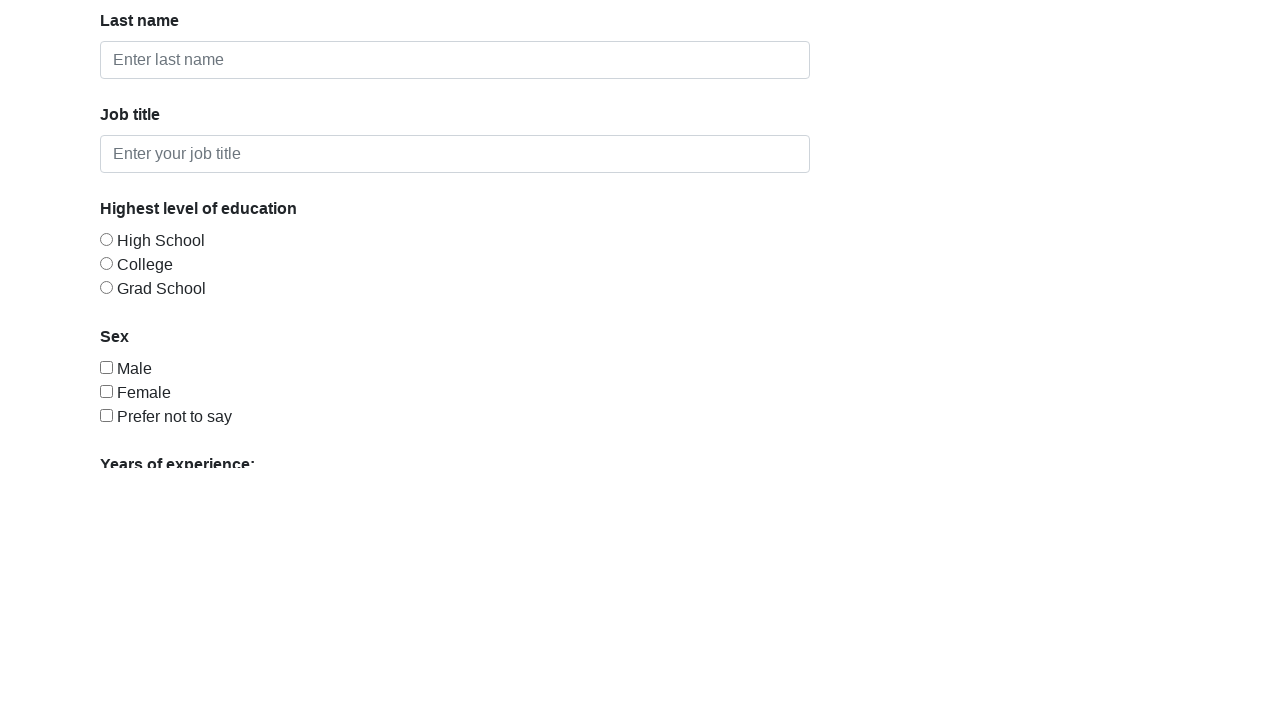

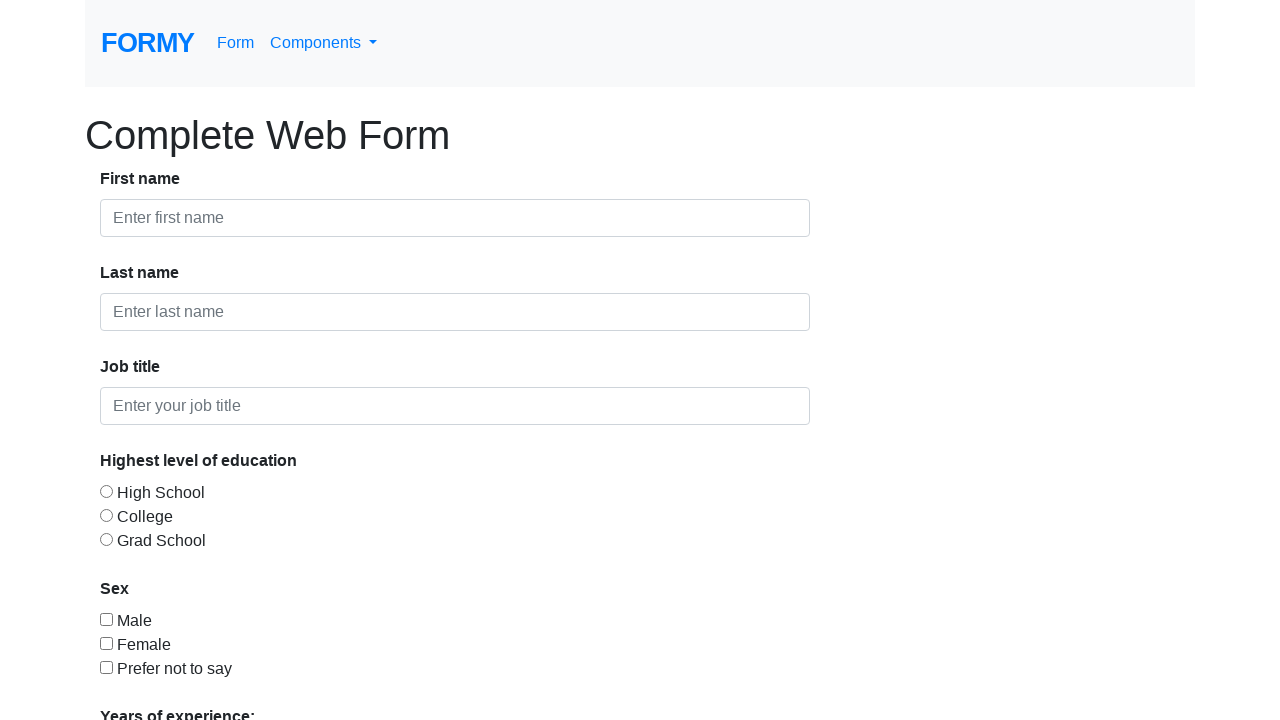